Navigates to the PUMA Germany homepage and verifies that the page title matches the expected value "PUMA GERMANY | Shoes, Apparel and Accessories"

Starting URL: https://eu.puma.com/de/en/home

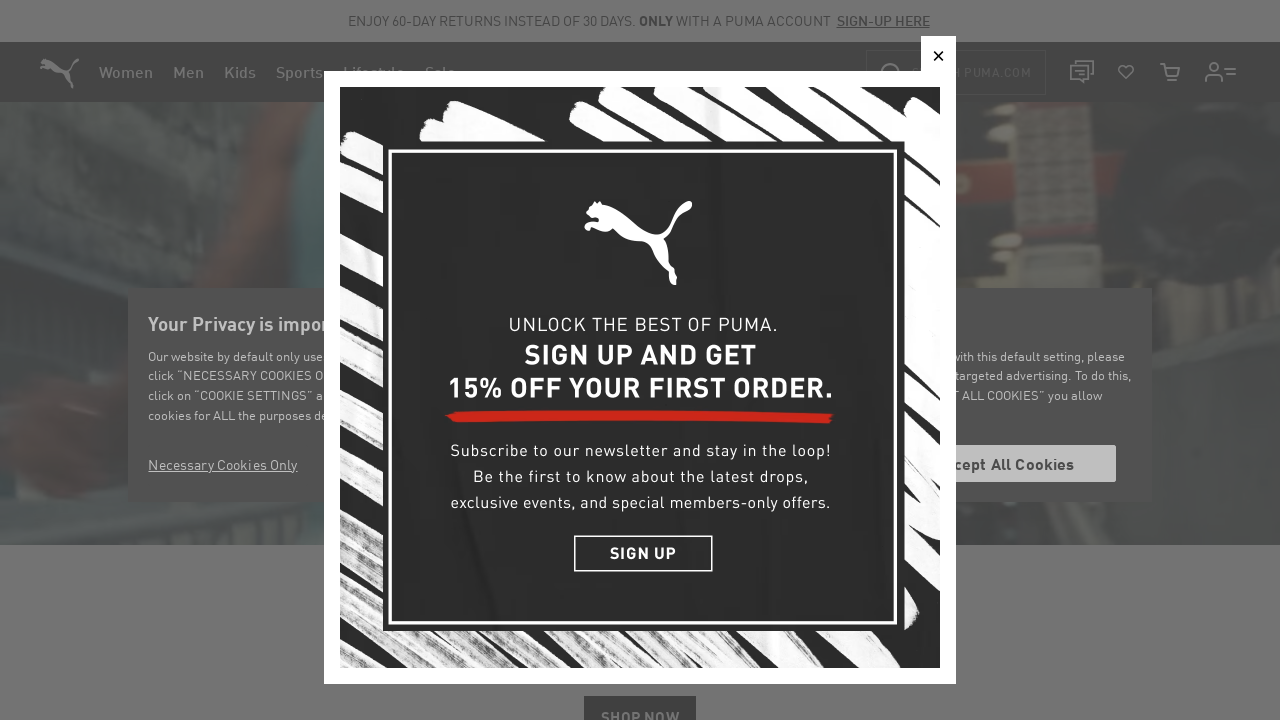

Waited for page to load (domcontentloaded state)
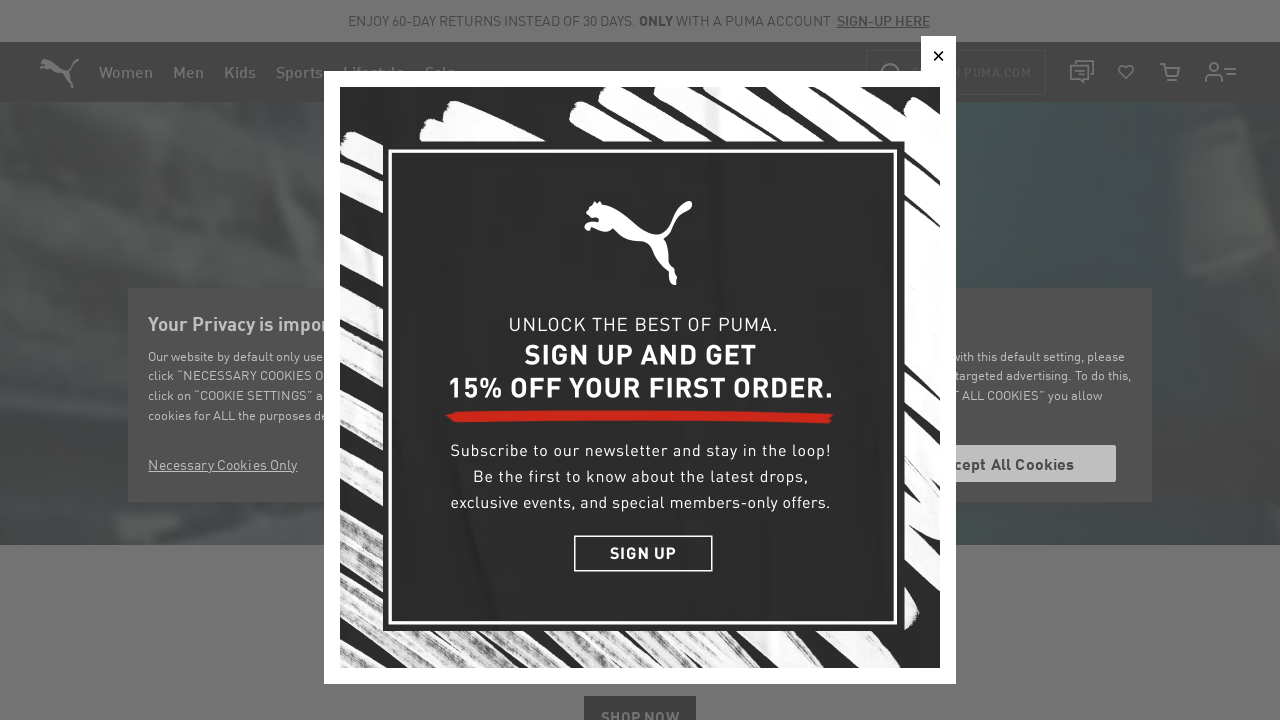

Retrieved page title: PUMA GERMANY | Shoes, Apparel and Accessories
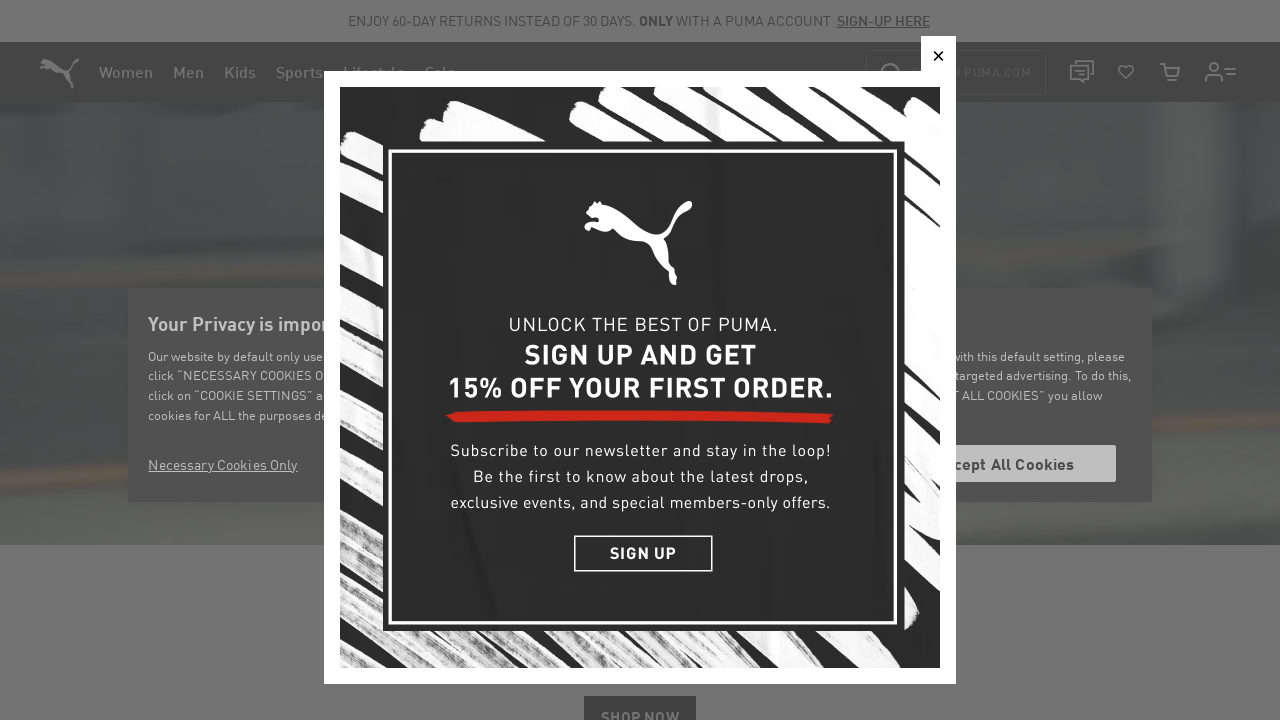

Verified page title matches expected value 'PUMA GERMANY | Shoes, Apparel and Accessories'
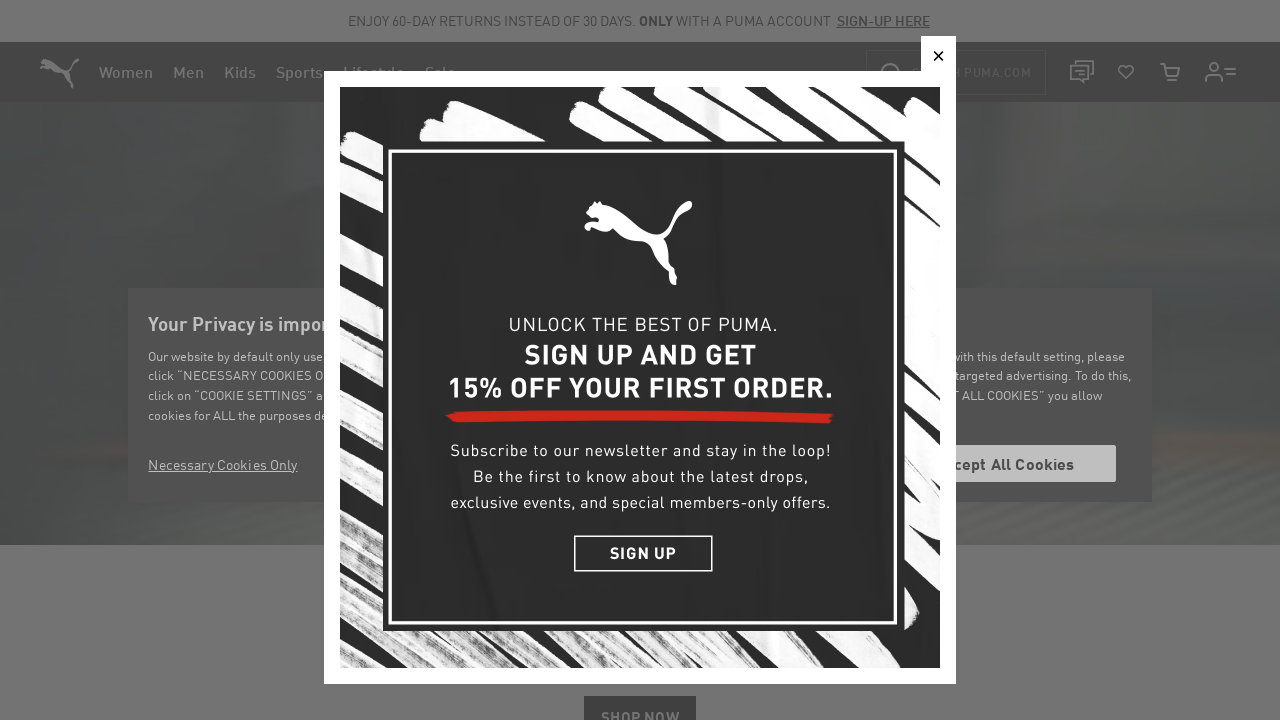

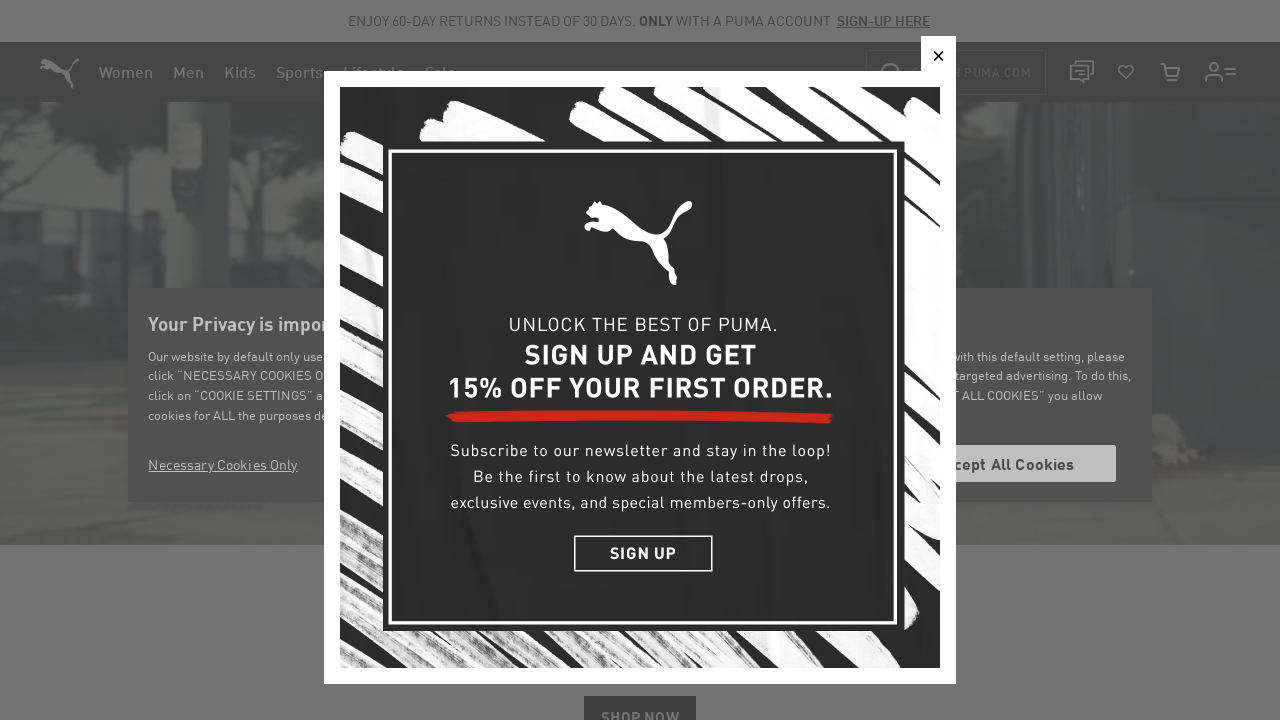